Tests that clicking Clear completed removes completed items from the list

Starting URL: https://demo.playwright.dev/todomvc

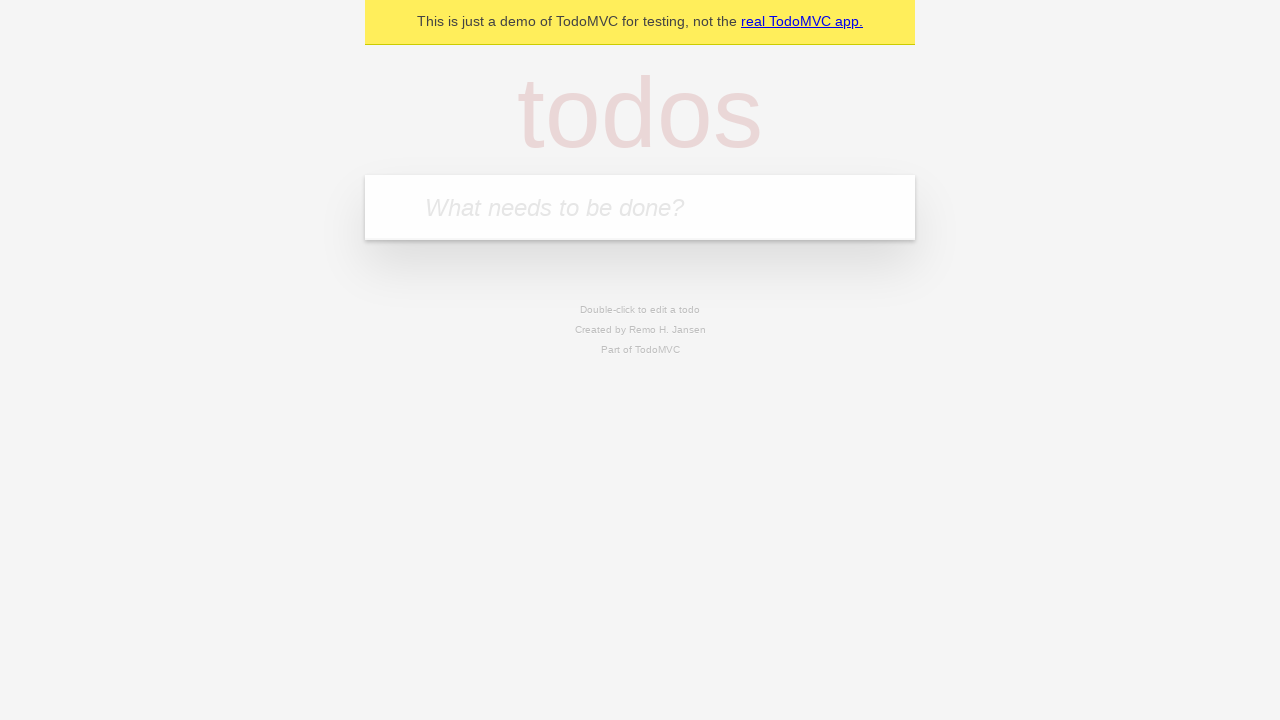

Filled todo input with 'buy some cheese' on internal:attr=[placeholder="What needs to be done?"i]
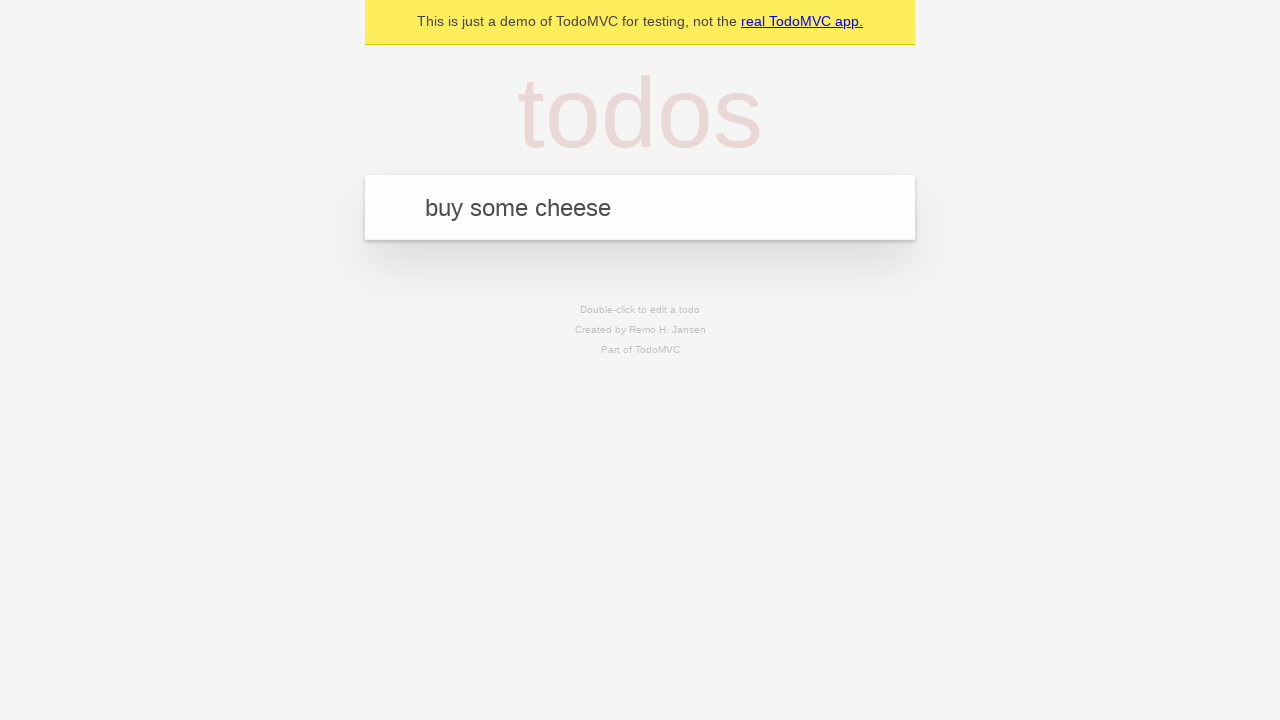

Pressed Enter to add 'buy some cheese' to the list on internal:attr=[placeholder="What needs to be done?"i]
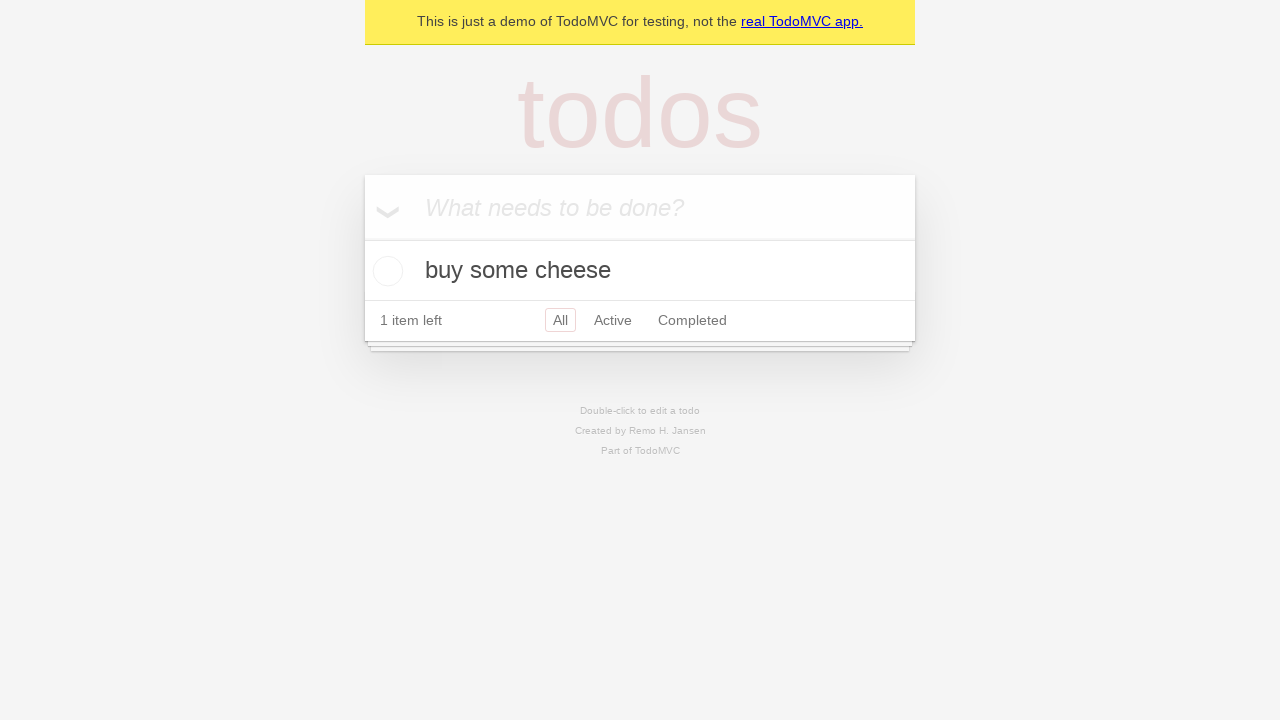

Filled todo input with 'feed the cat' on internal:attr=[placeholder="What needs to be done?"i]
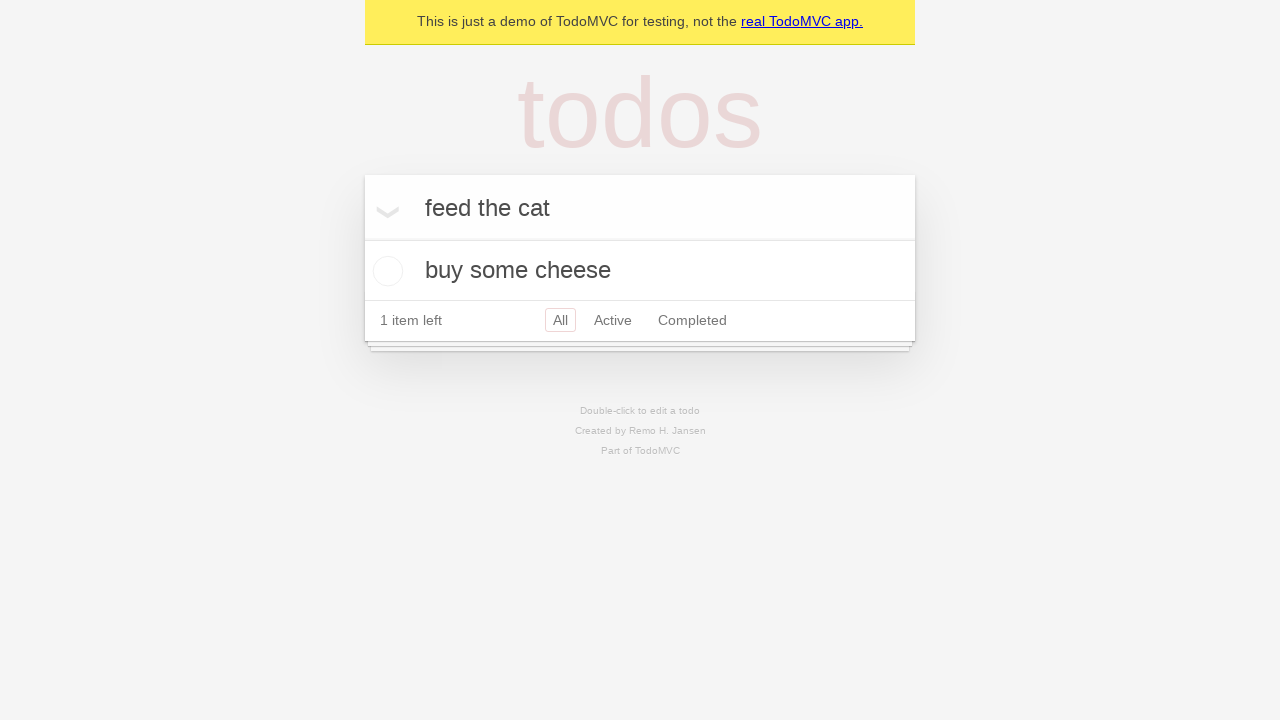

Pressed Enter to add 'feed the cat' to the list on internal:attr=[placeholder="What needs to be done?"i]
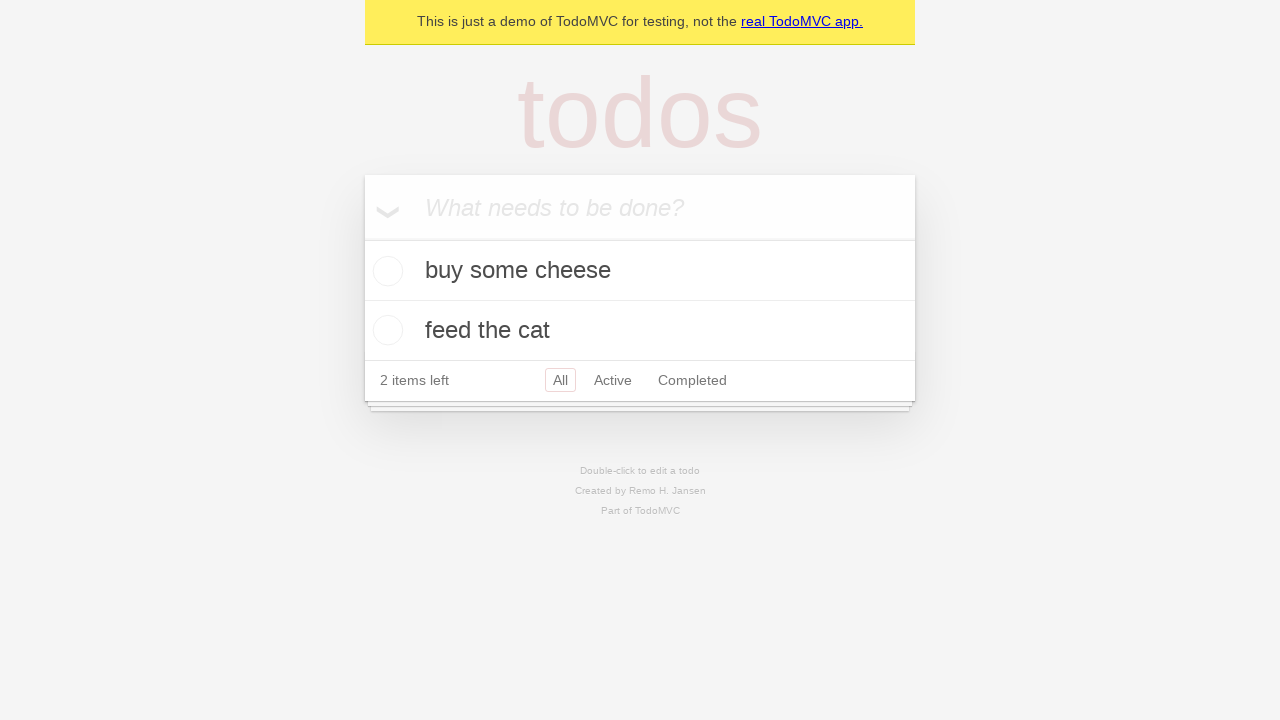

Filled todo input with 'book a doctors appointment' on internal:attr=[placeholder="What needs to be done?"i]
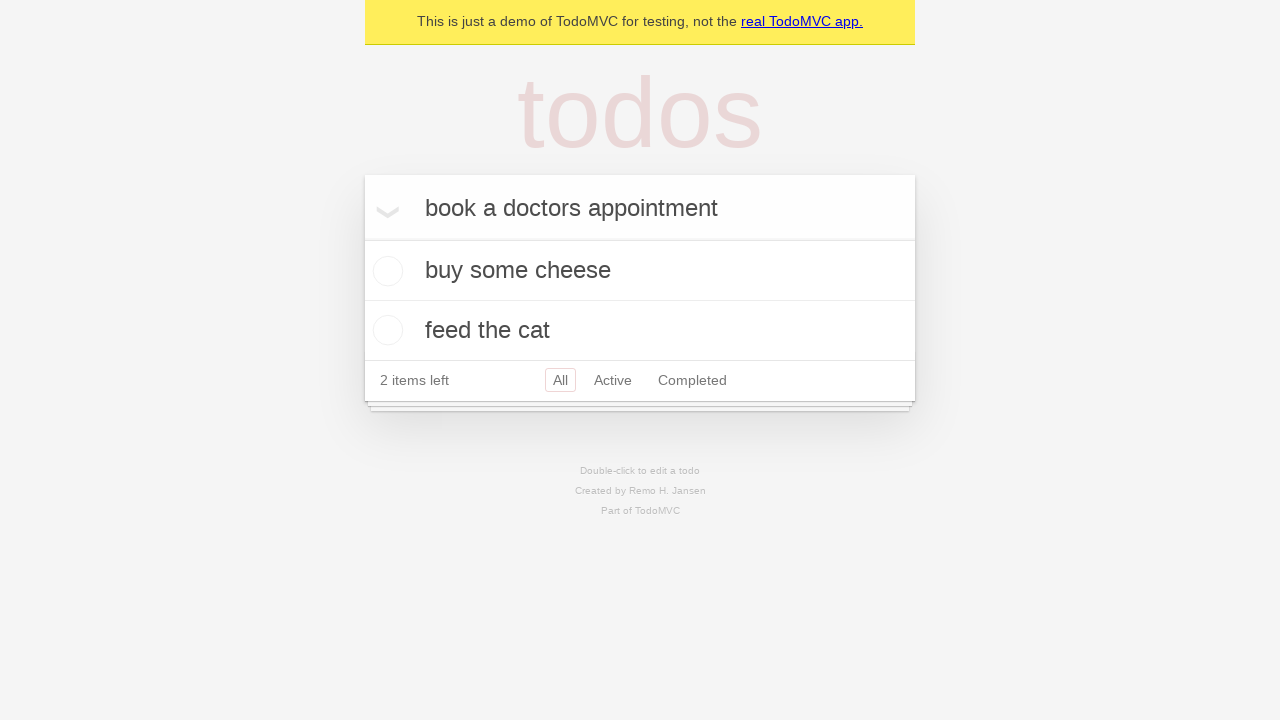

Pressed Enter to add 'book a doctors appointment' to the list on internal:attr=[placeholder="What needs to be done?"i]
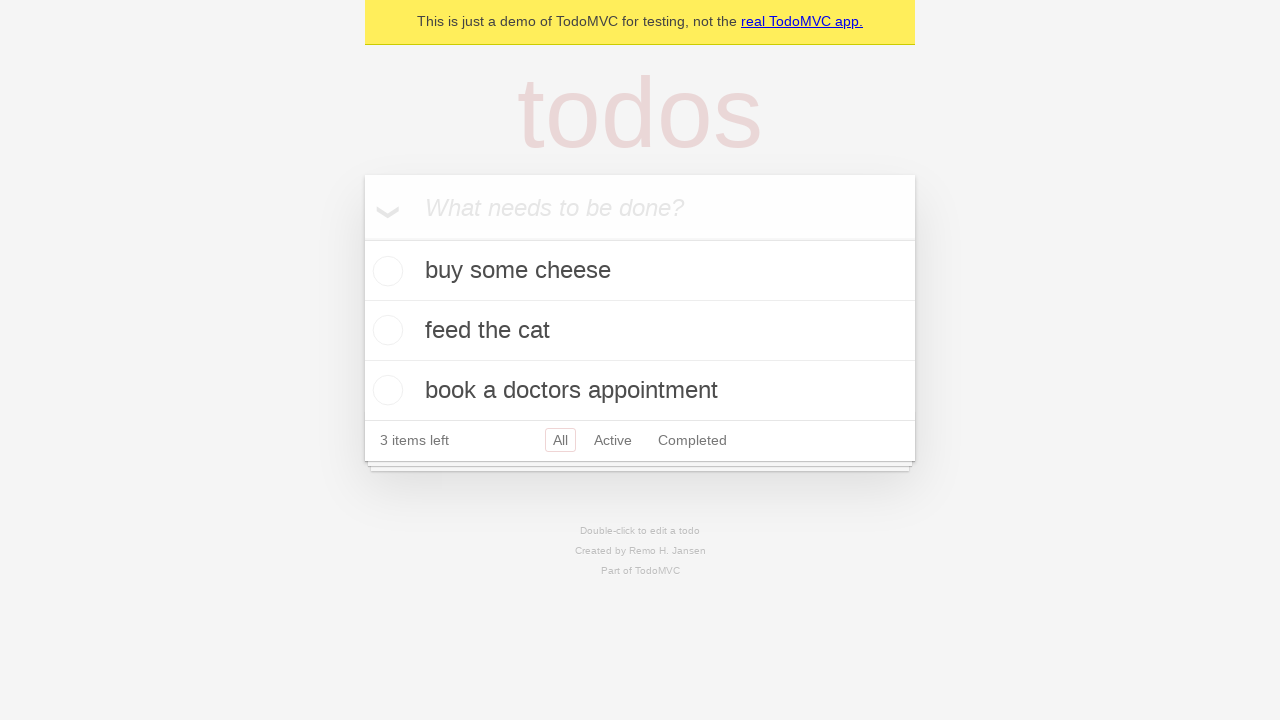

Checked the second todo item (feed the cat) at (385, 330) on internal:testid=[data-testid="todo-item"s] >> nth=1 >> internal:role=checkbox
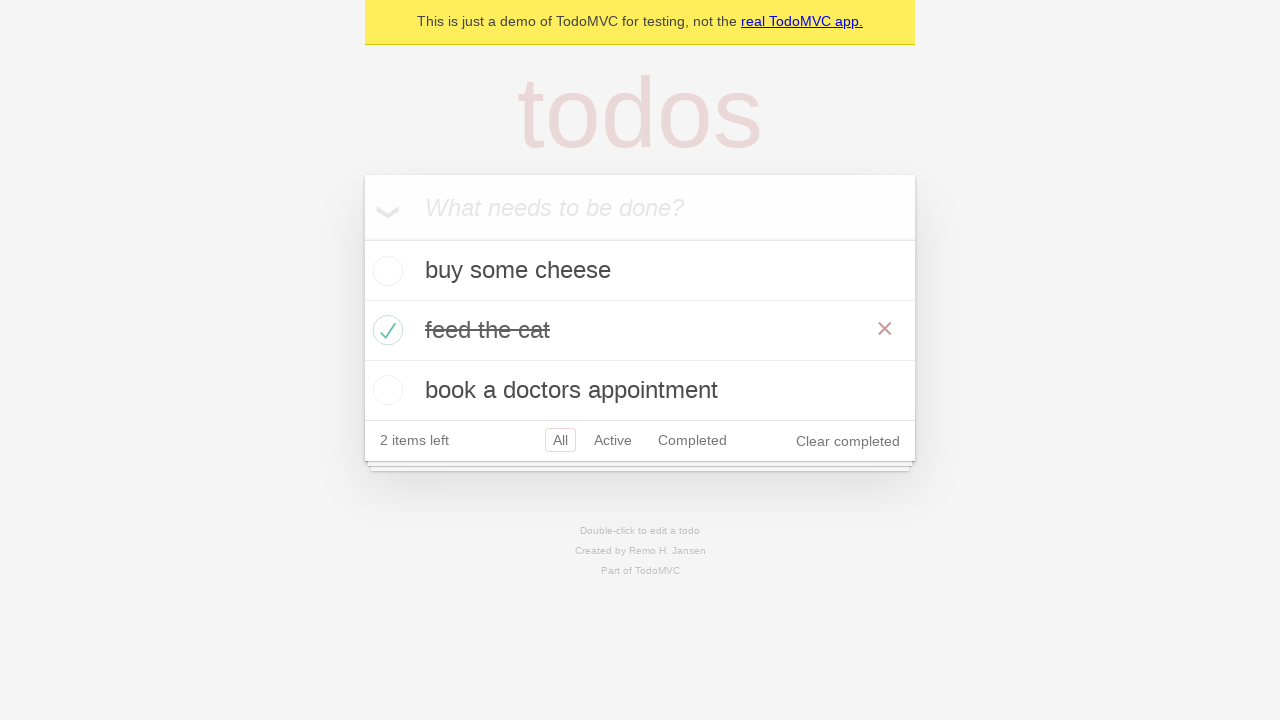

Clicked 'Clear completed' button to remove completed items at (848, 441) on internal:role=button[name="Clear completed"i]
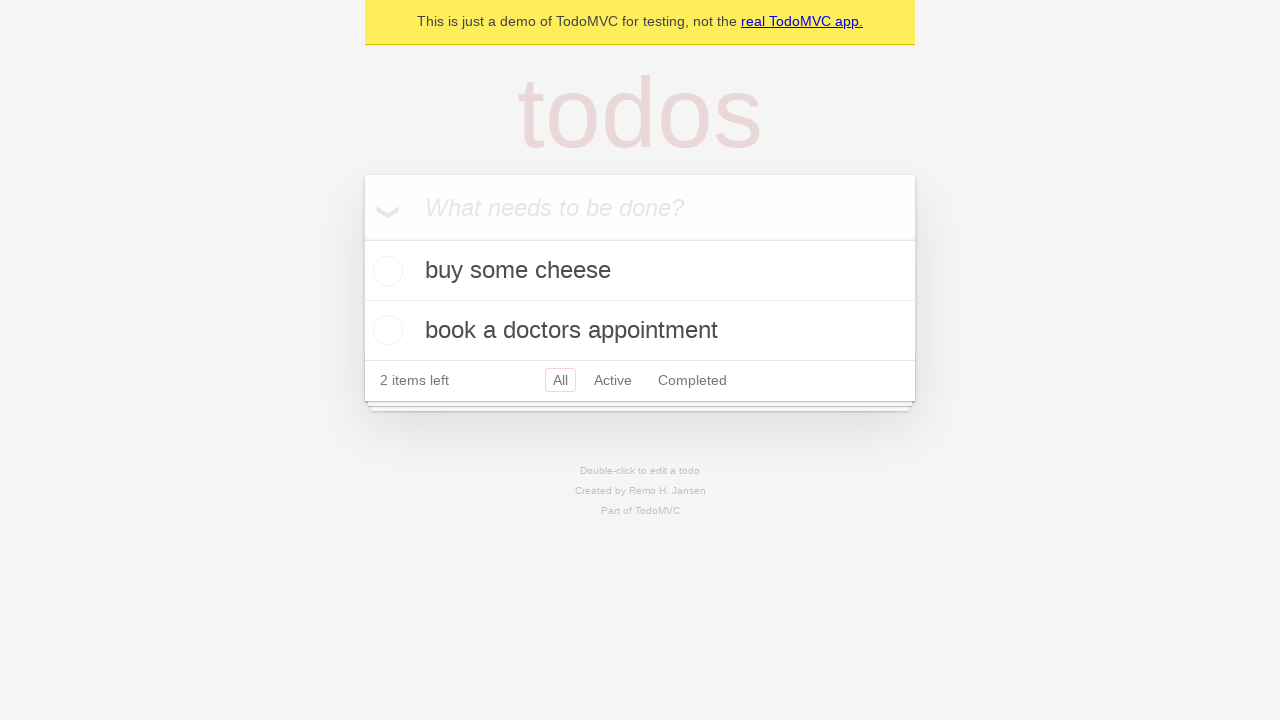

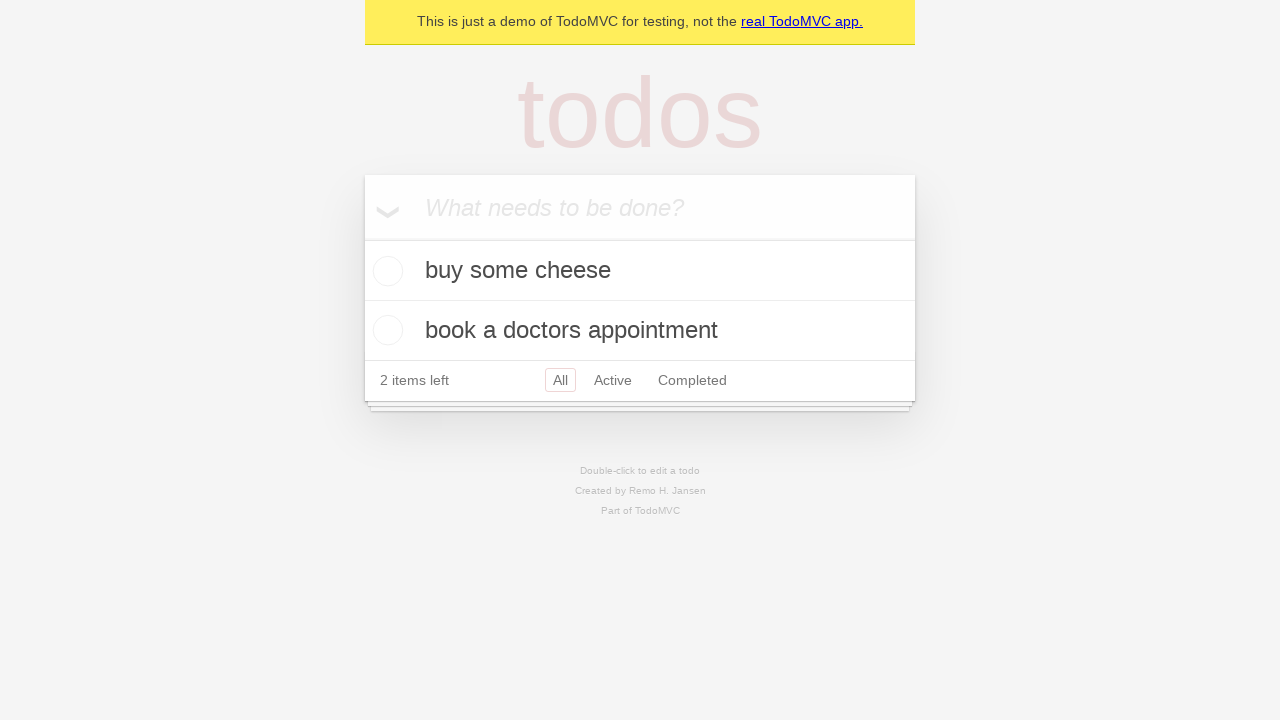